Tests that a todo item is removed when edited to an empty string

Starting URL: https://demo.playwright.dev/todomvc

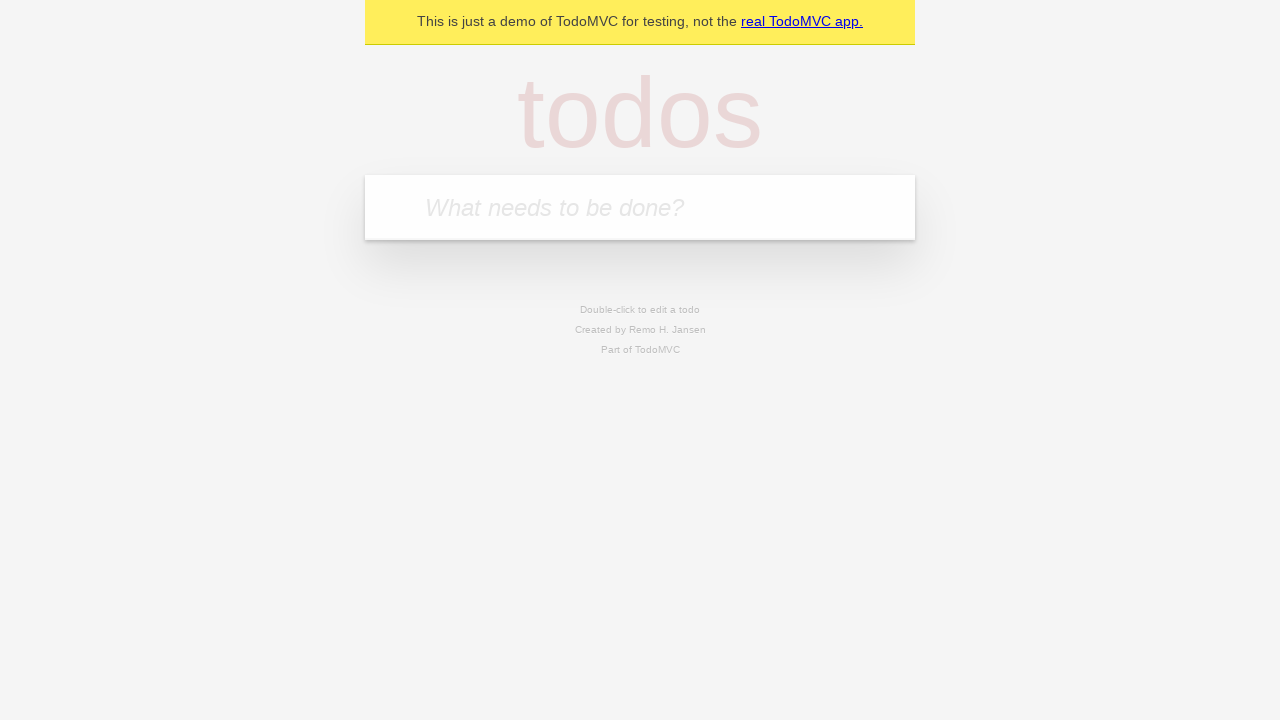

Filled input with 'buy some cheese' on internal:attr=[placeholder="What needs to be done?"i]
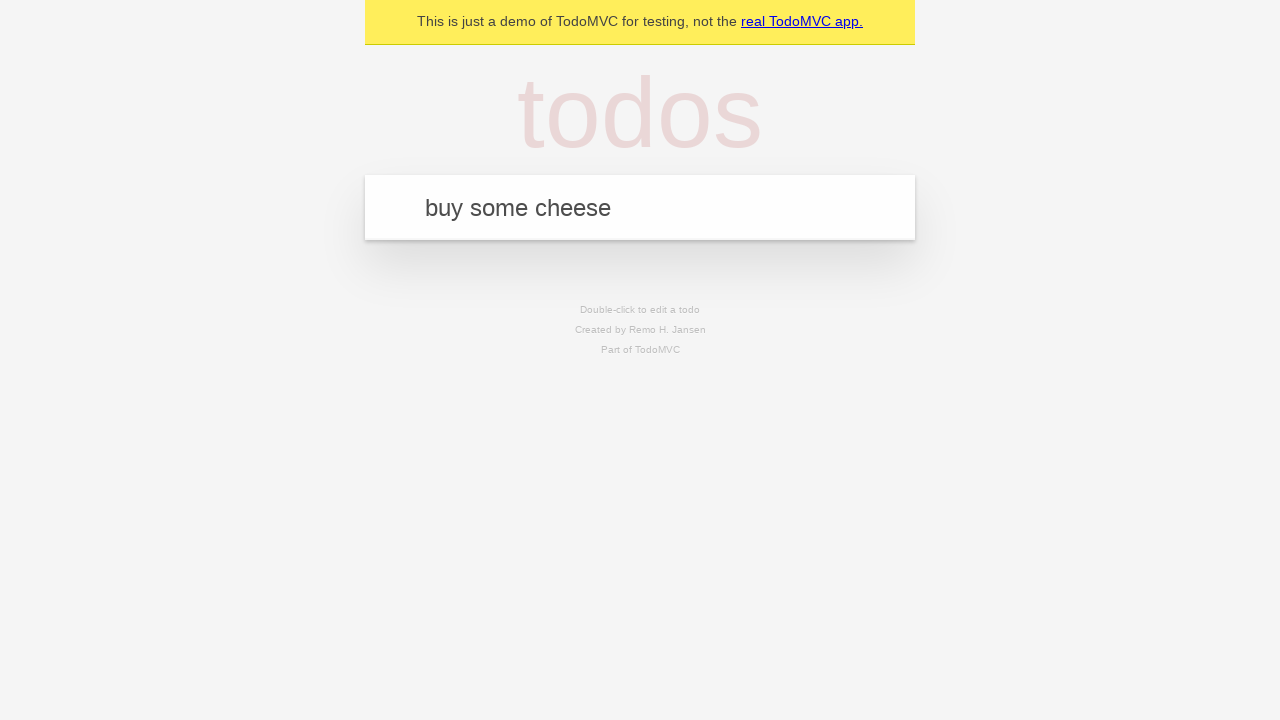

Pressed Enter to create first todo item on internal:attr=[placeholder="What needs to be done?"i]
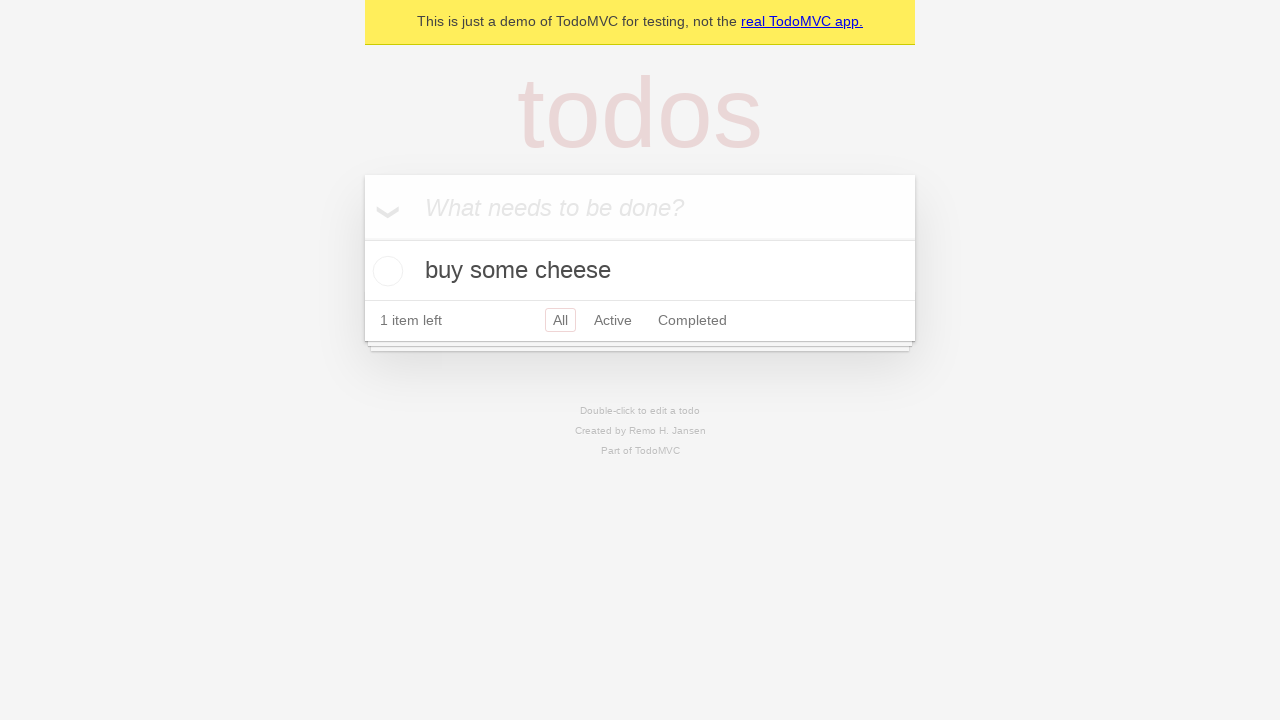

Filled input with 'feed the cat' on internal:attr=[placeholder="What needs to be done?"i]
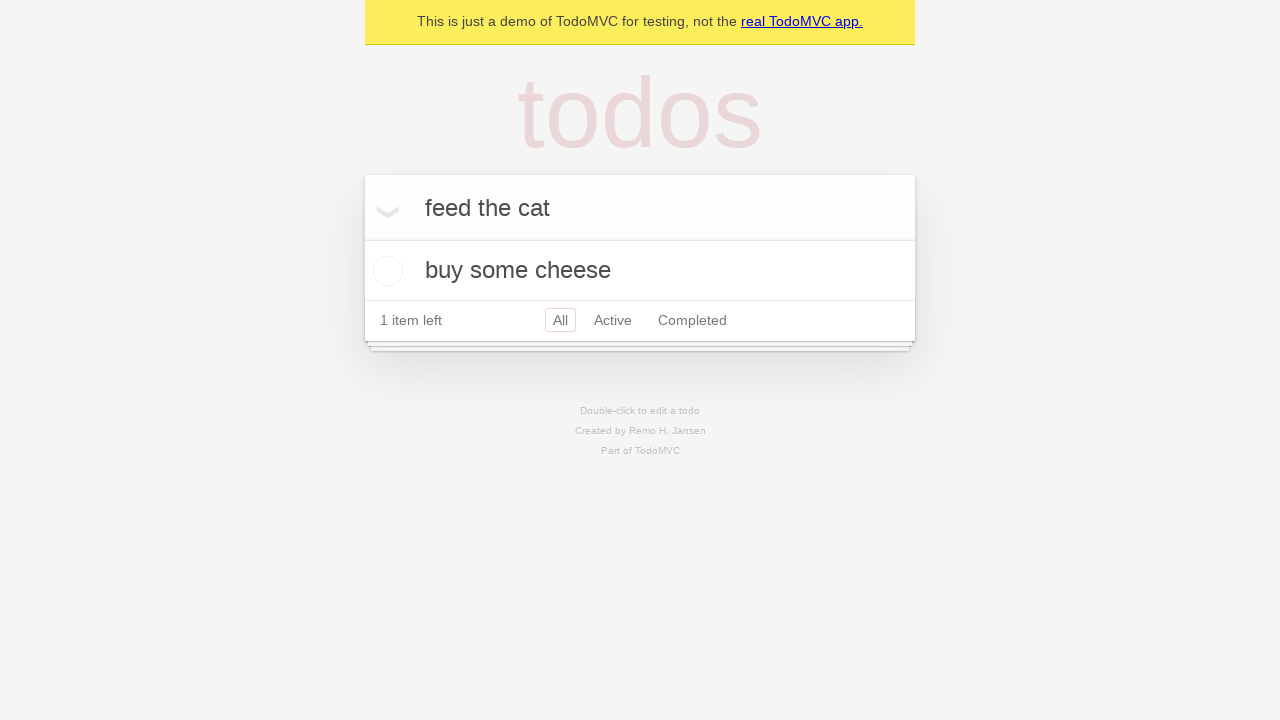

Pressed Enter to create second todo item on internal:attr=[placeholder="What needs to be done?"i]
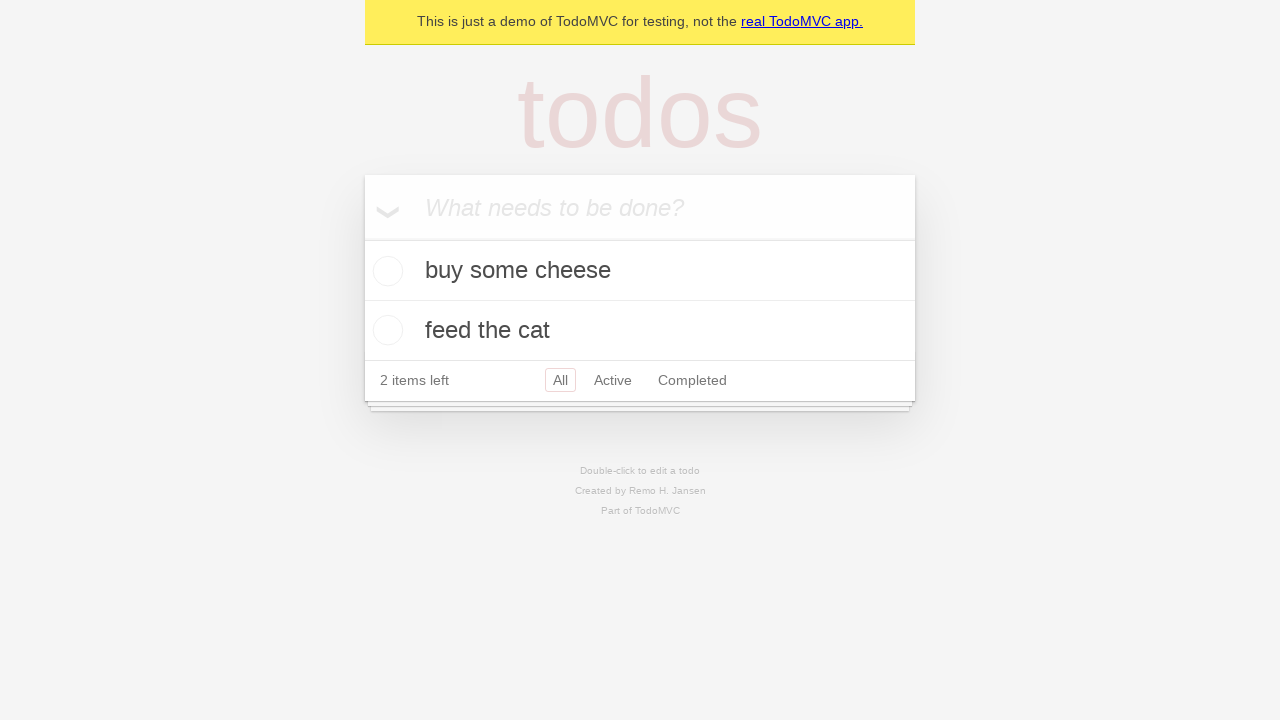

Filled input with 'book a doctors appointment' on internal:attr=[placeholder="What needs to be done?"i]
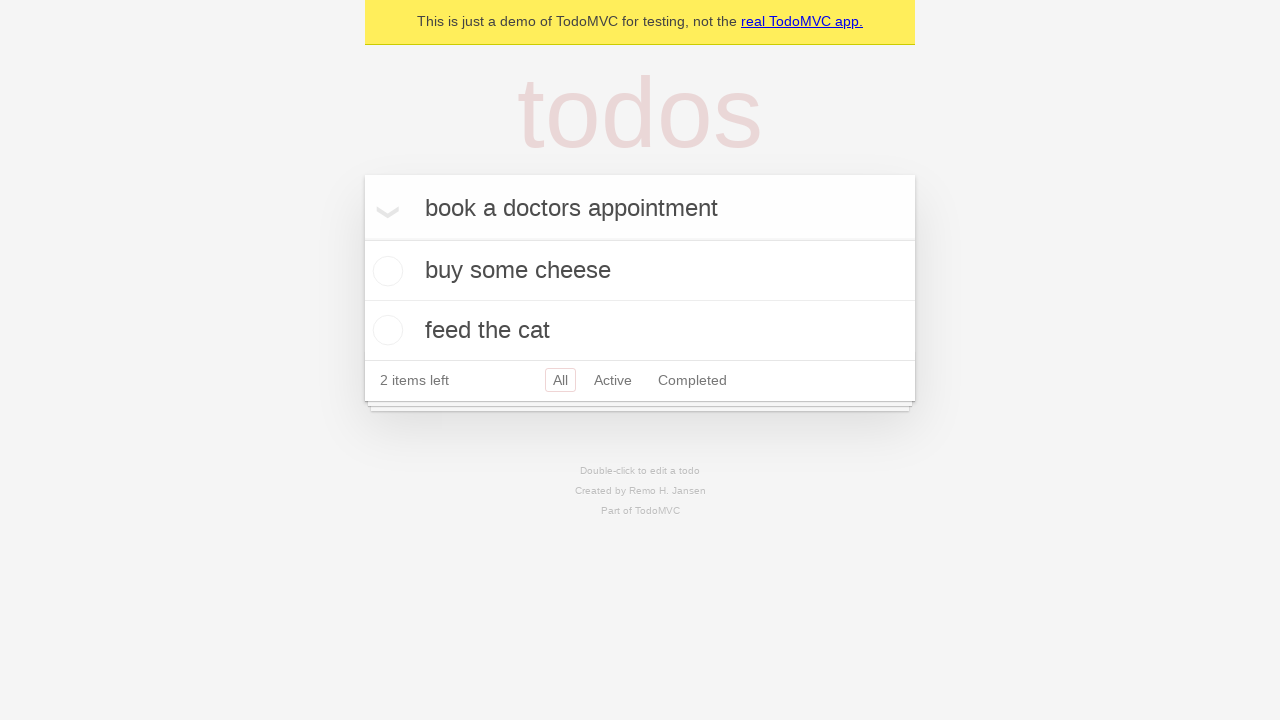

Pressed Enter to create third todo item on internal:attr=[placeholder="What needs to be done?"i]
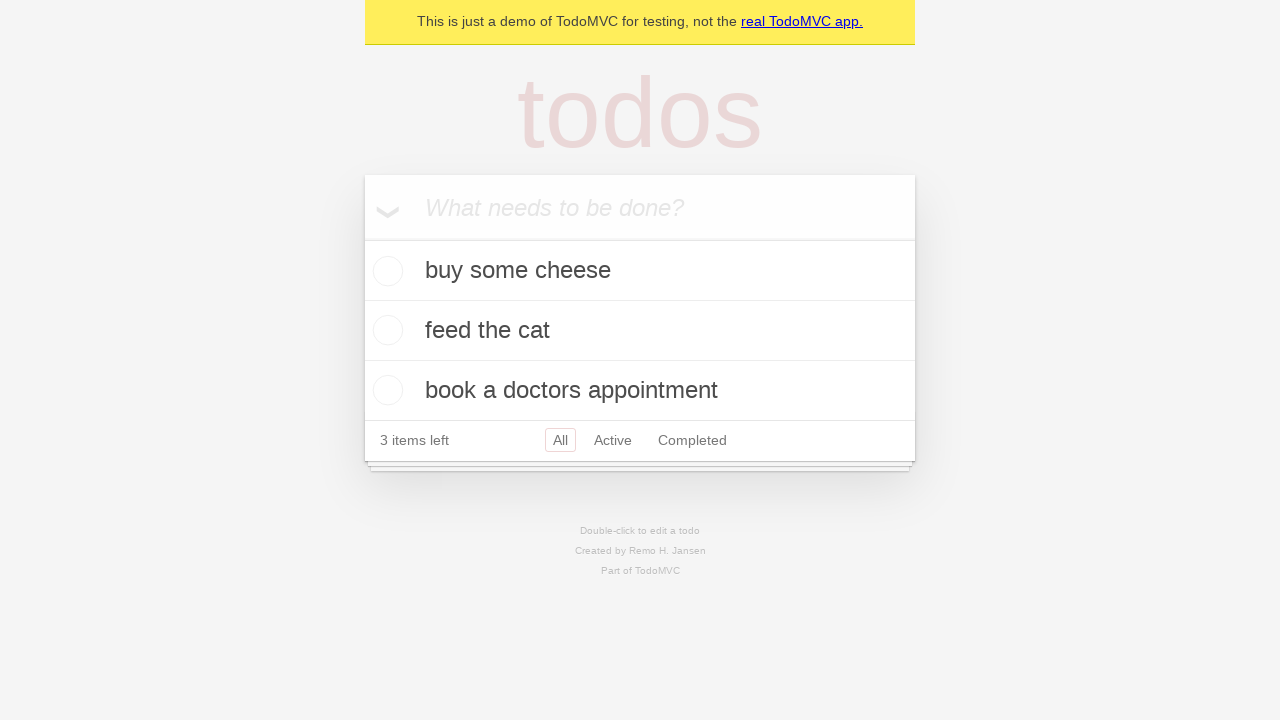

Double-clicked second todo item to enter edit mode at (640, 331) on internal:testid=[data-testid="todo-item"s] >> nth=1
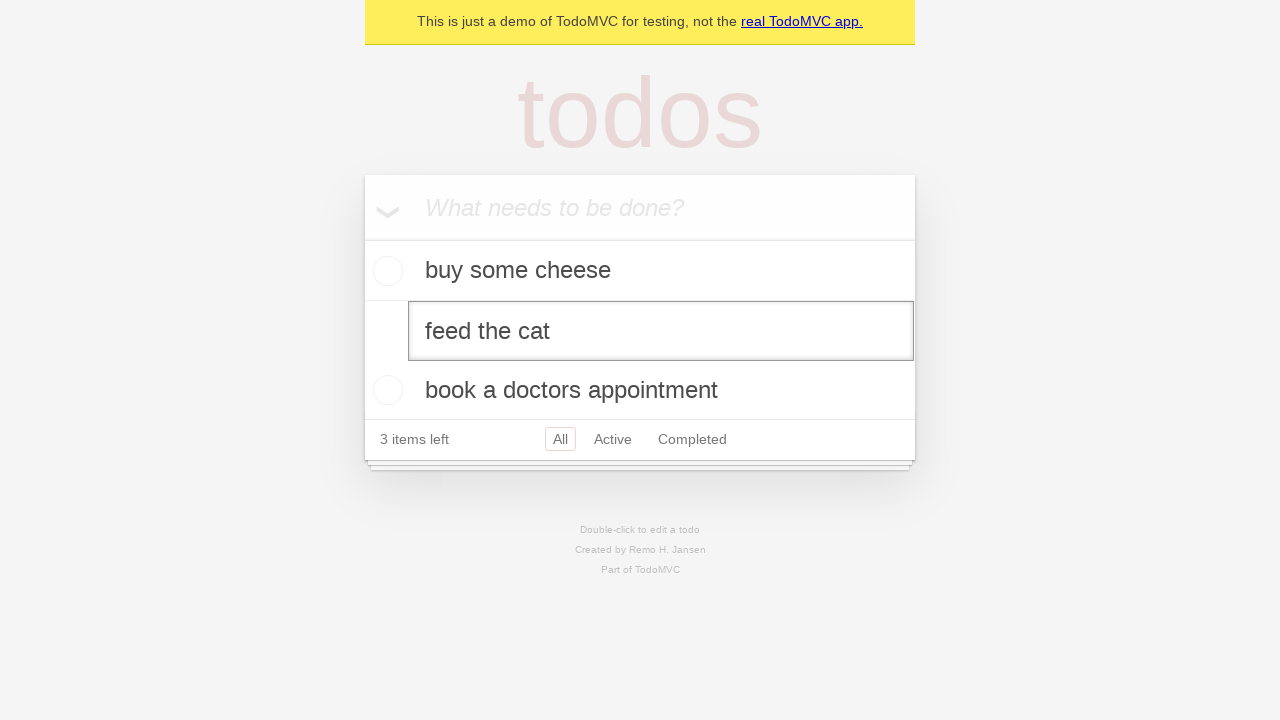

Cleared the todo item text field on internal:testid=[data-testid="todo-item"s] >> nth=1 >> internal:role=textbox[nam
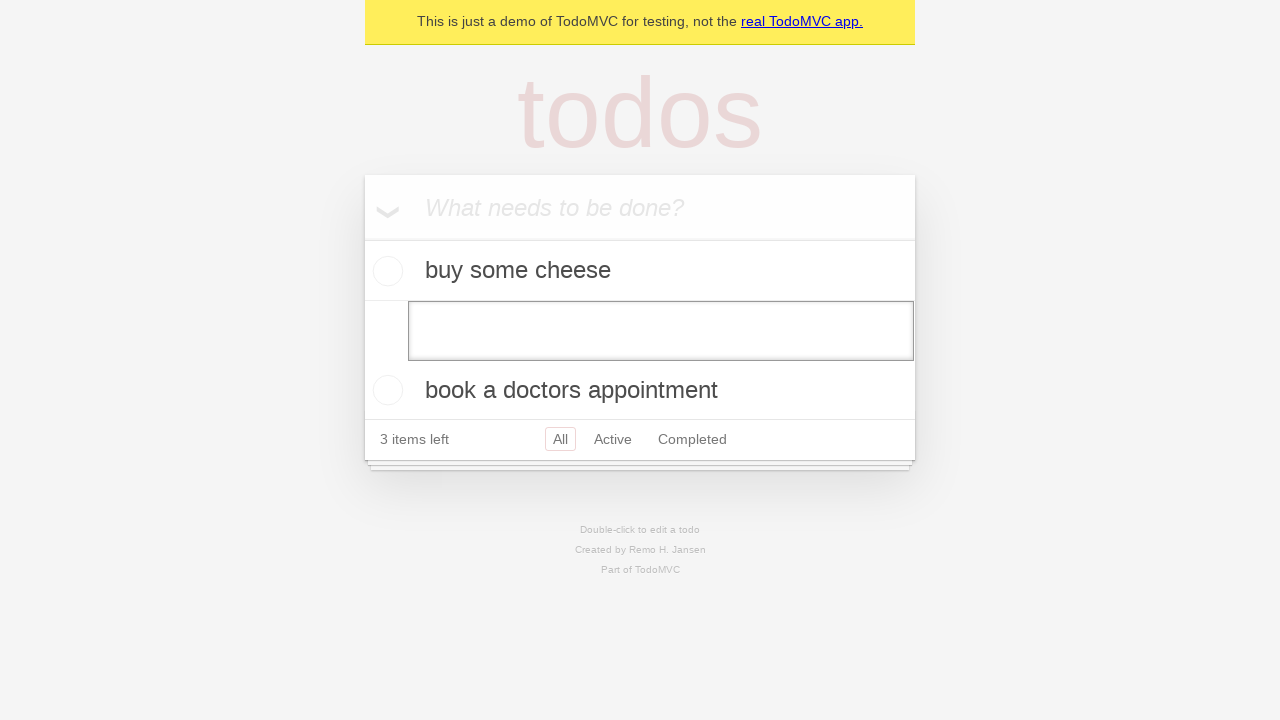

Pressed Enter to confirm empty text, removing the todo item on internal:testid=[data-testid="todo-item"s] >> nth=1 >> internal:role=textbox[nam
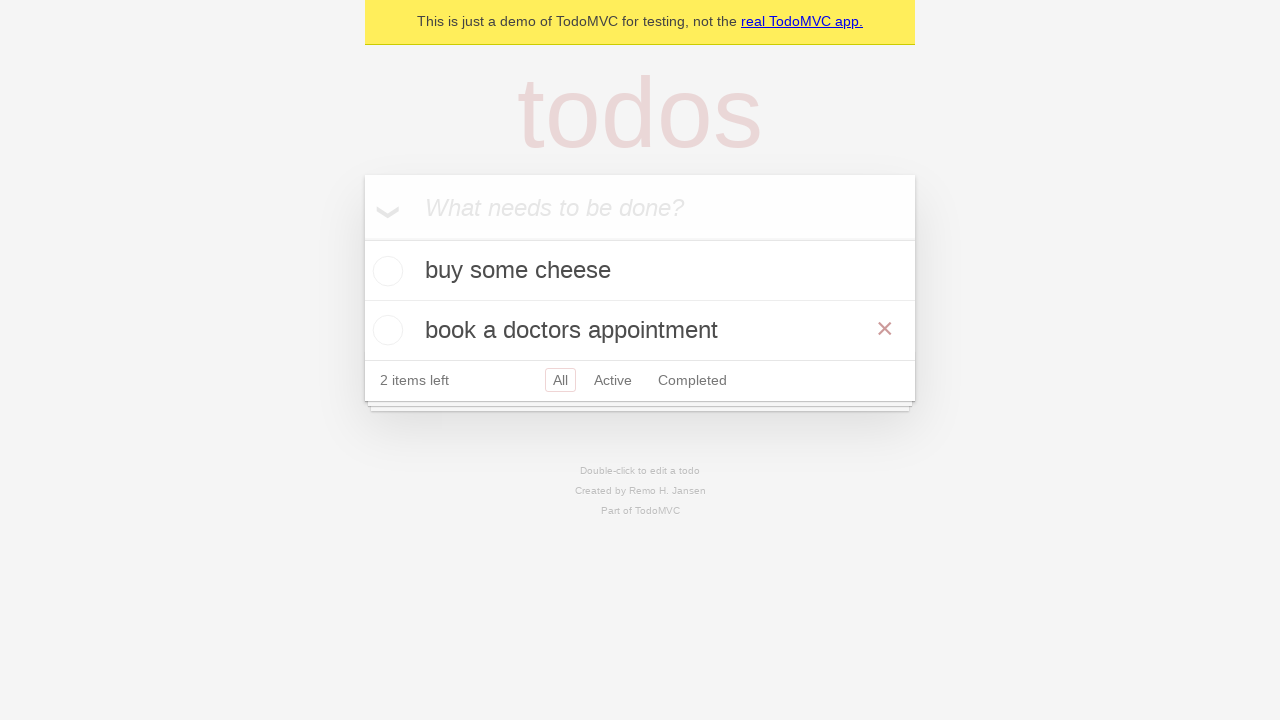

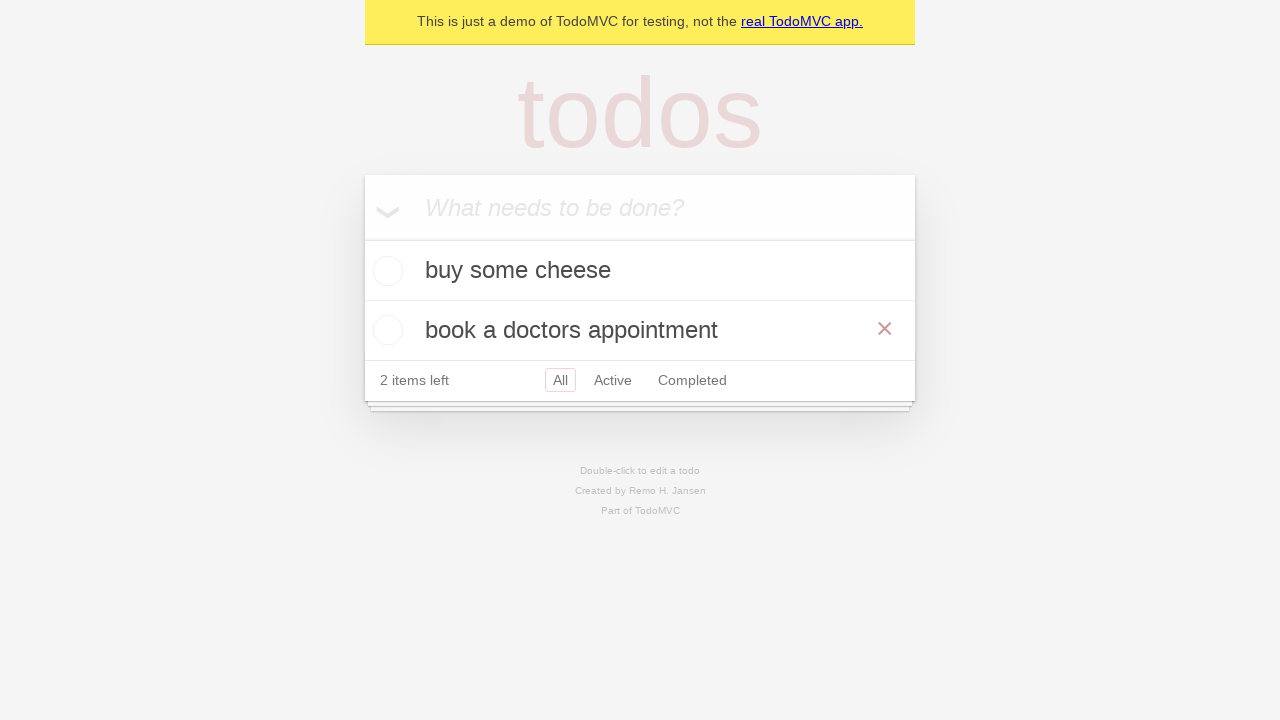